Tests the Success button by navigating to the buttons page and clicking the Success button to verify it's displayed and enabled

Starting URL: http://formy-project.herokuapp.com

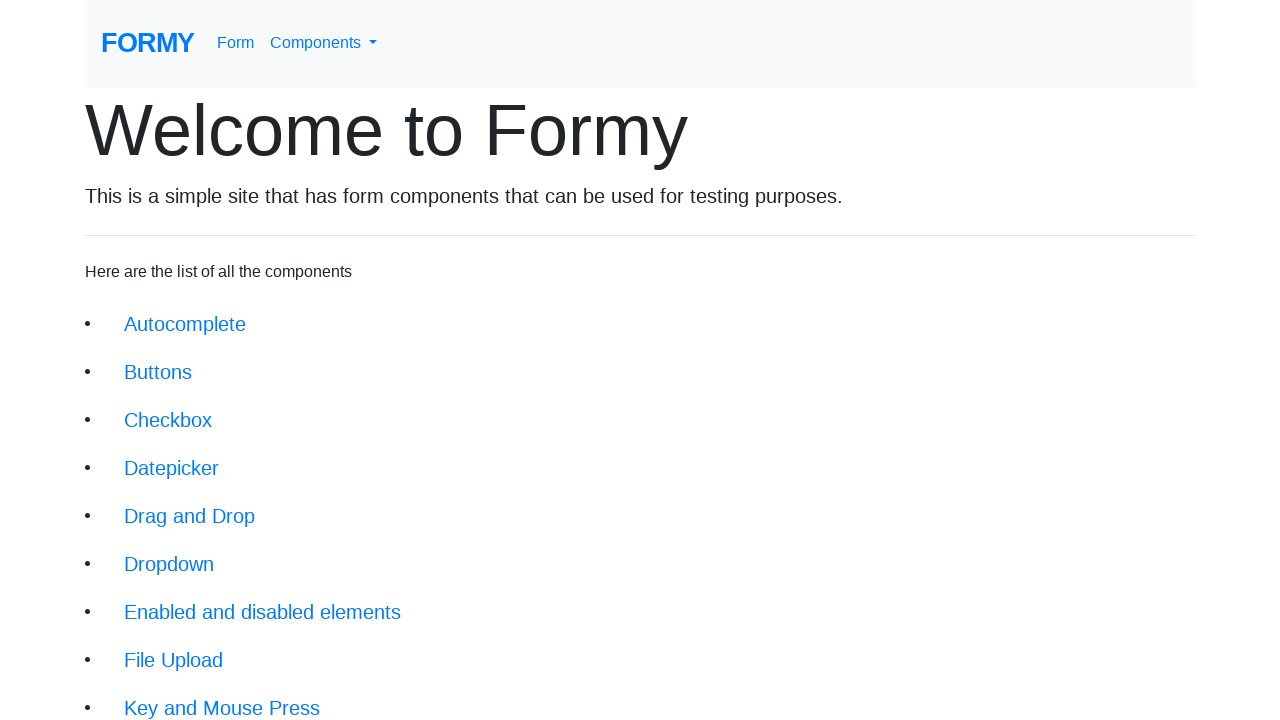

Clicked Buttons link to navigate to buttons page at (158, 372) on xpath=/html/body/div/div/li[2]/a
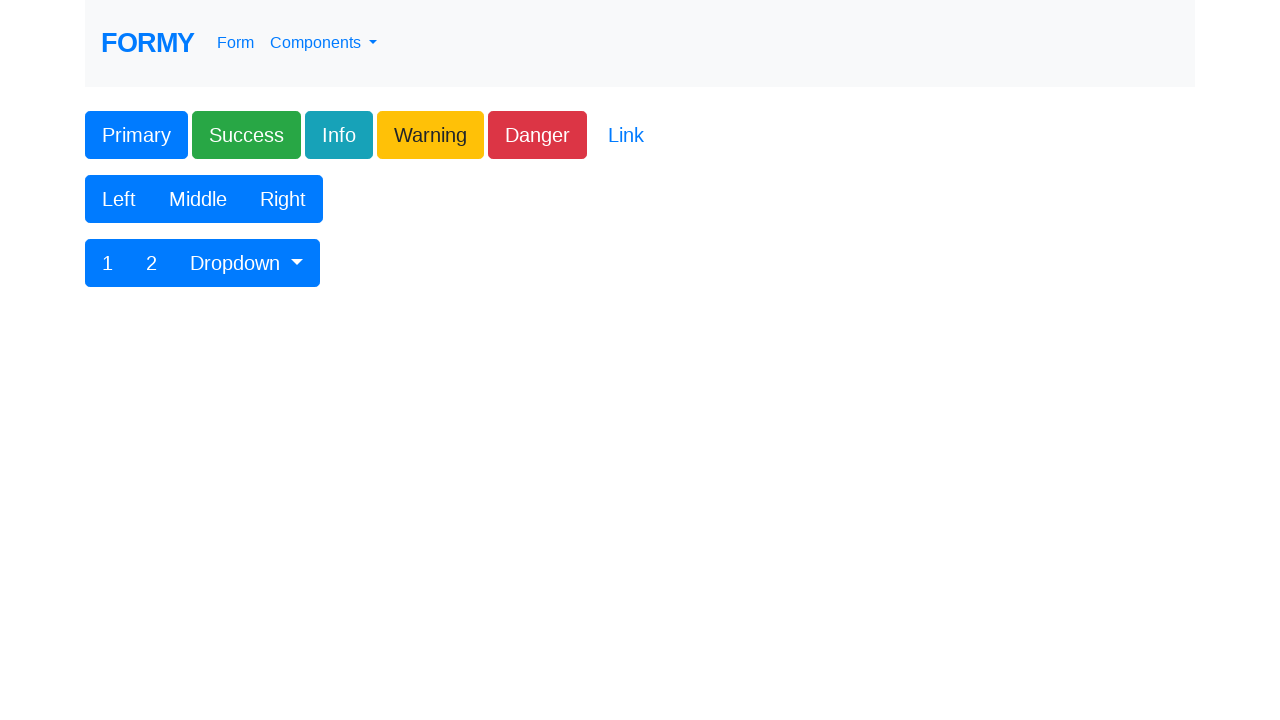

Success button loaded and is visible
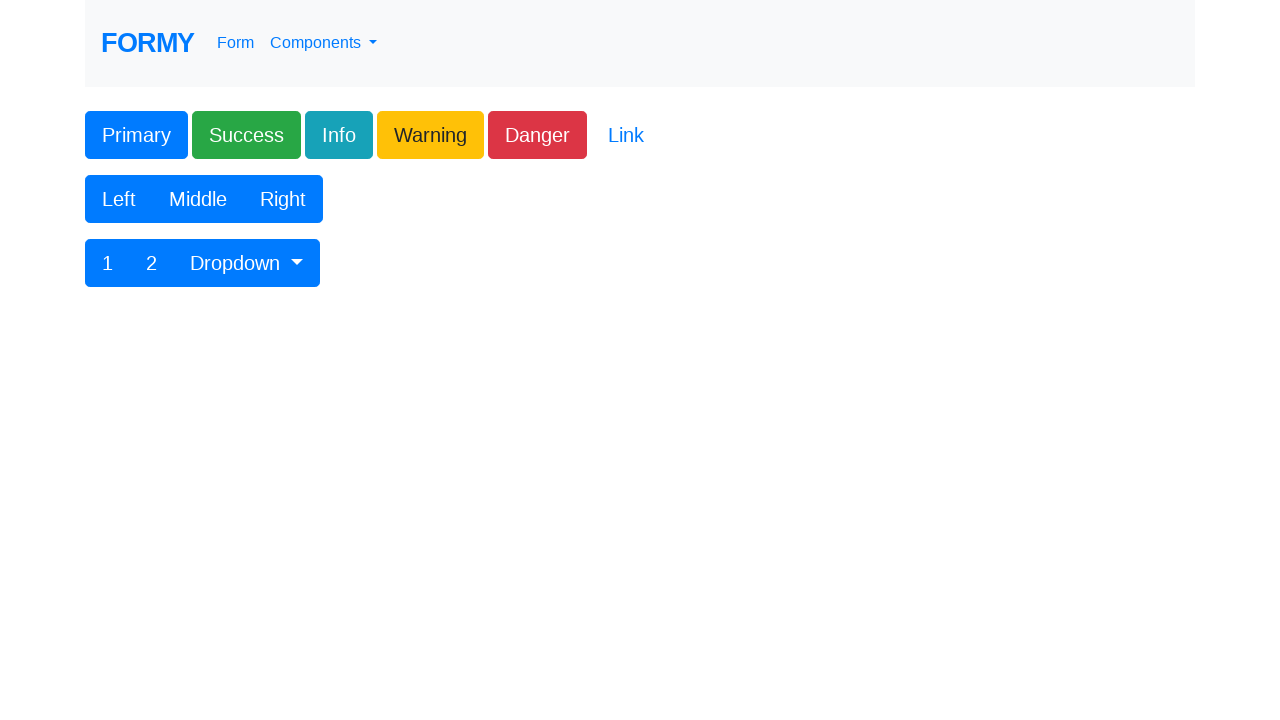

Clicked Success button to verify it is enabled at (246, 135) on xpath=/html/body/div/form/div[1]/div/div/button[2]
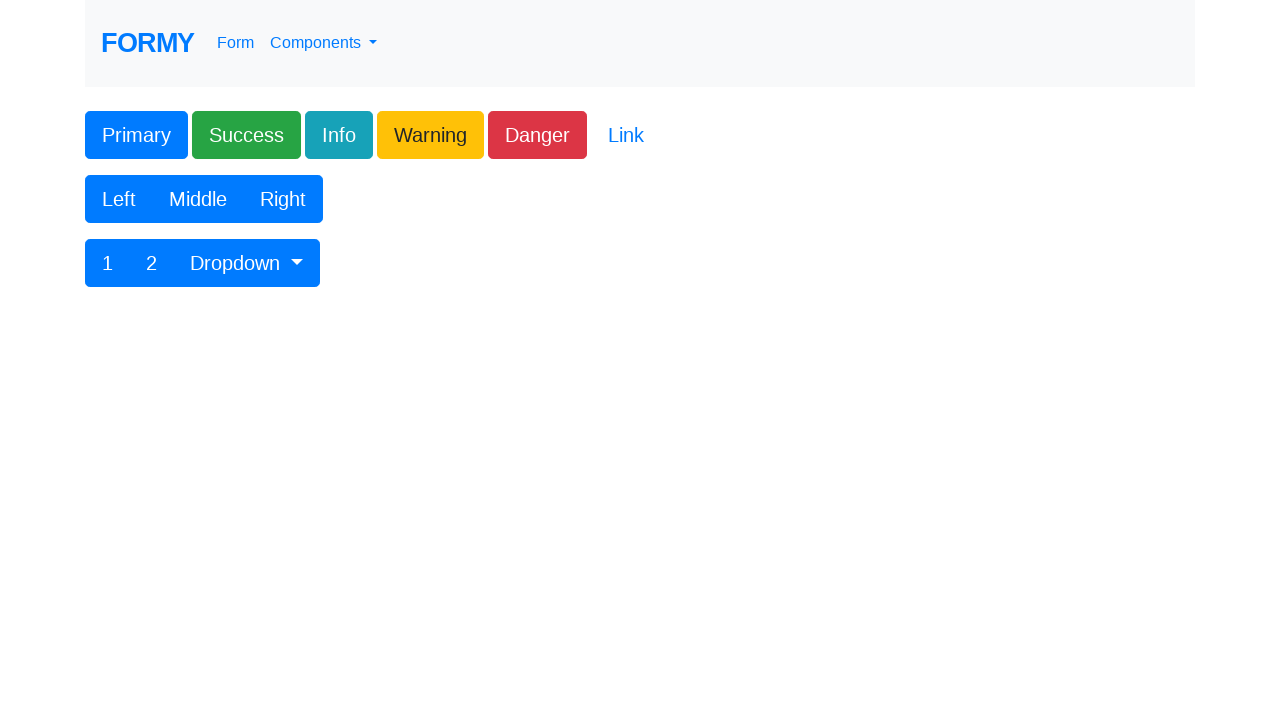

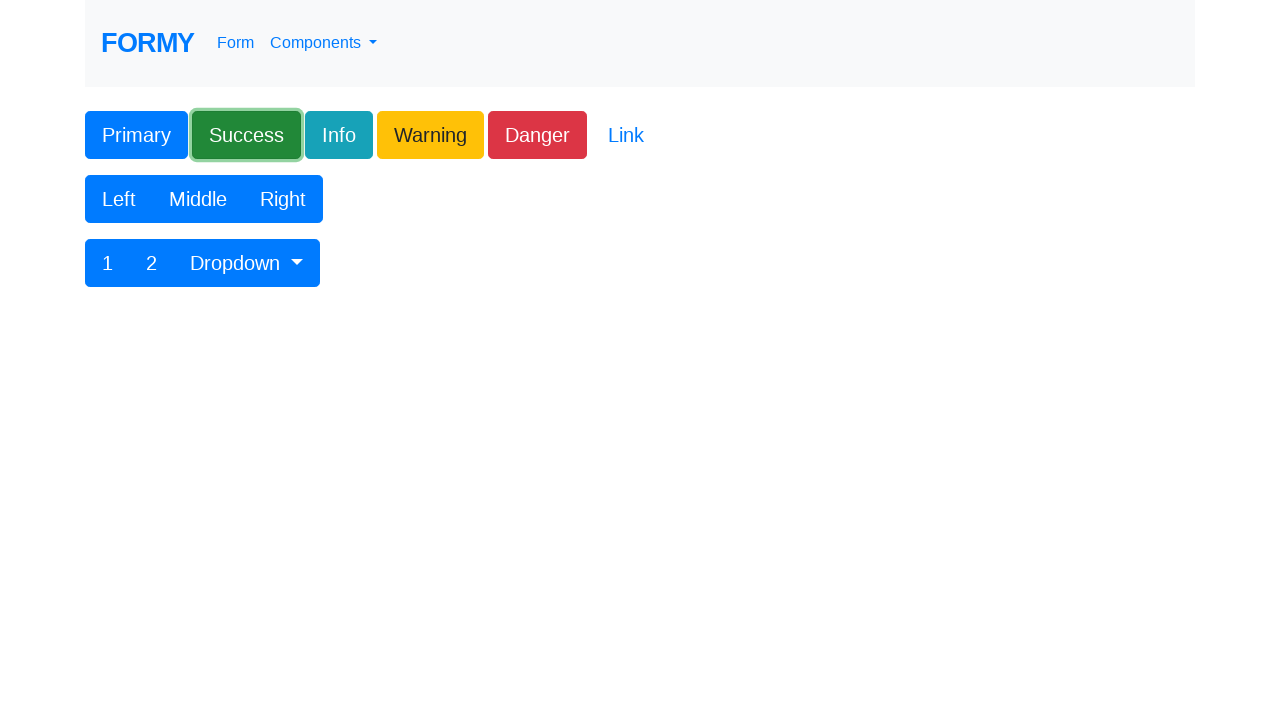